Tests adding a new user to a web table by filling out a form with user details including name, email, age, salary, and department

Starting URL: https://demoqa.com/webtables

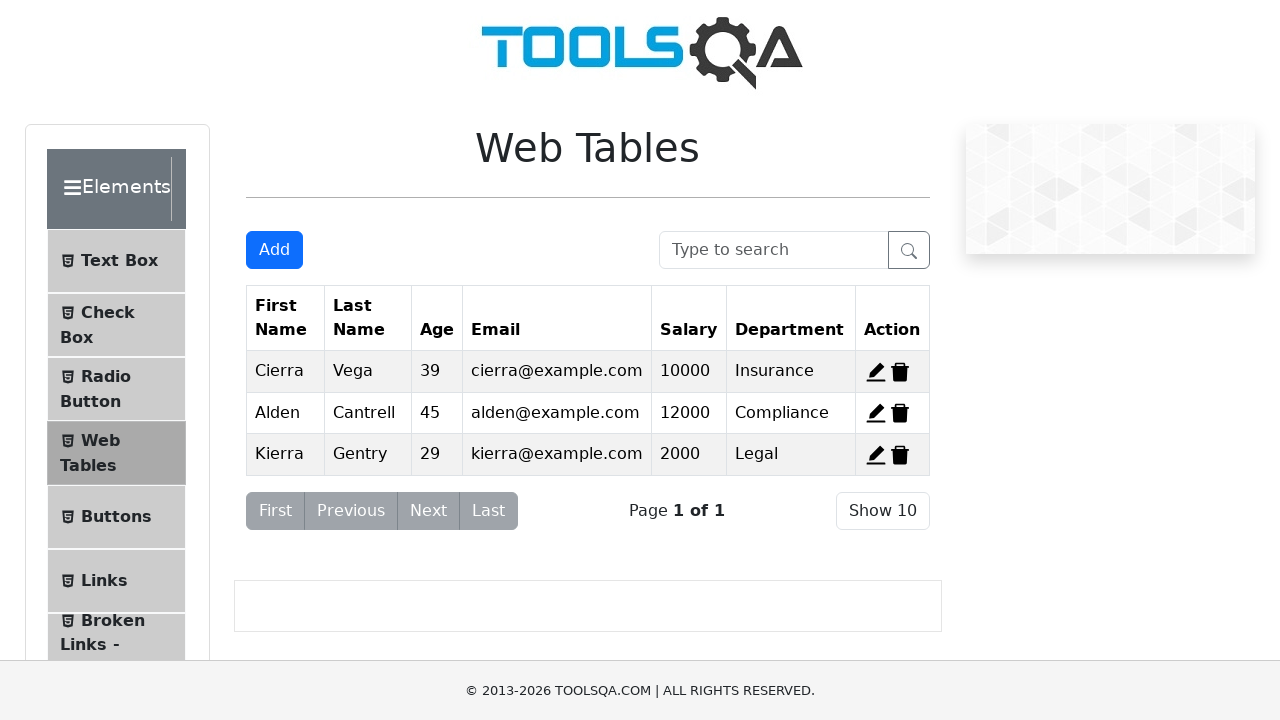

Clicked Add button to open new user form at (274, 250) on button#addNewRecordButton
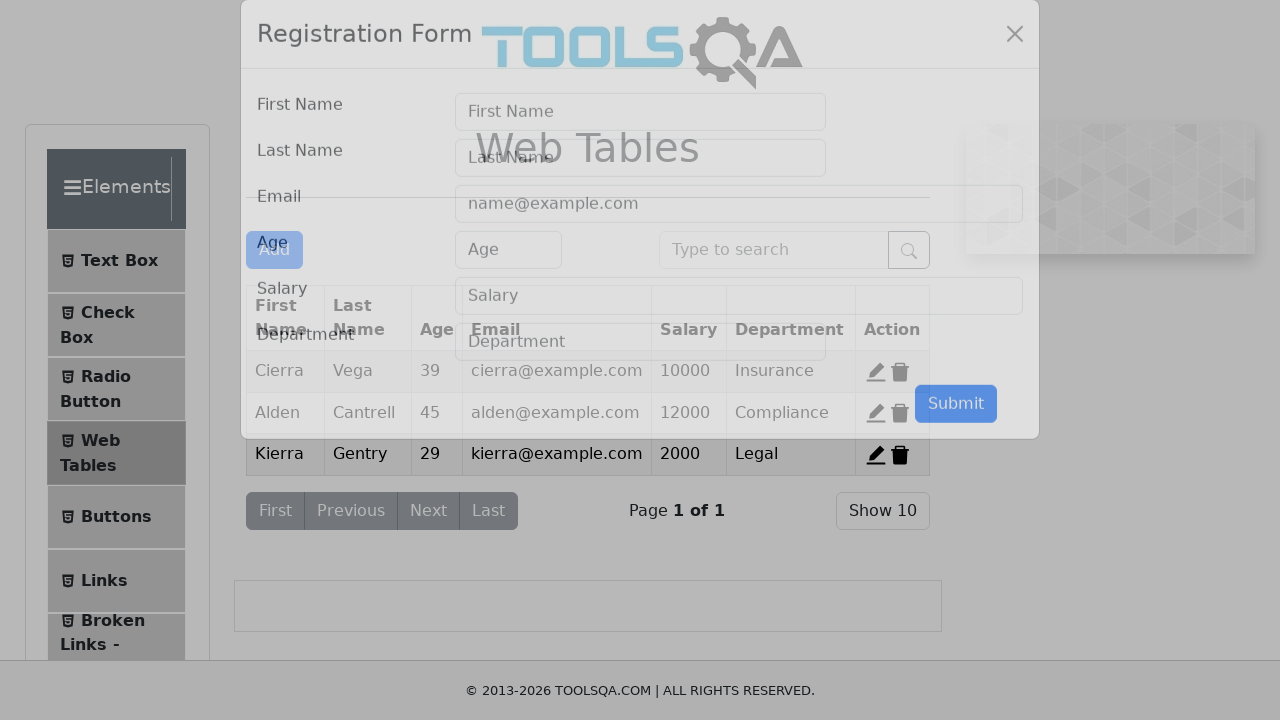

Filled first name field with 'John' on input#firstName
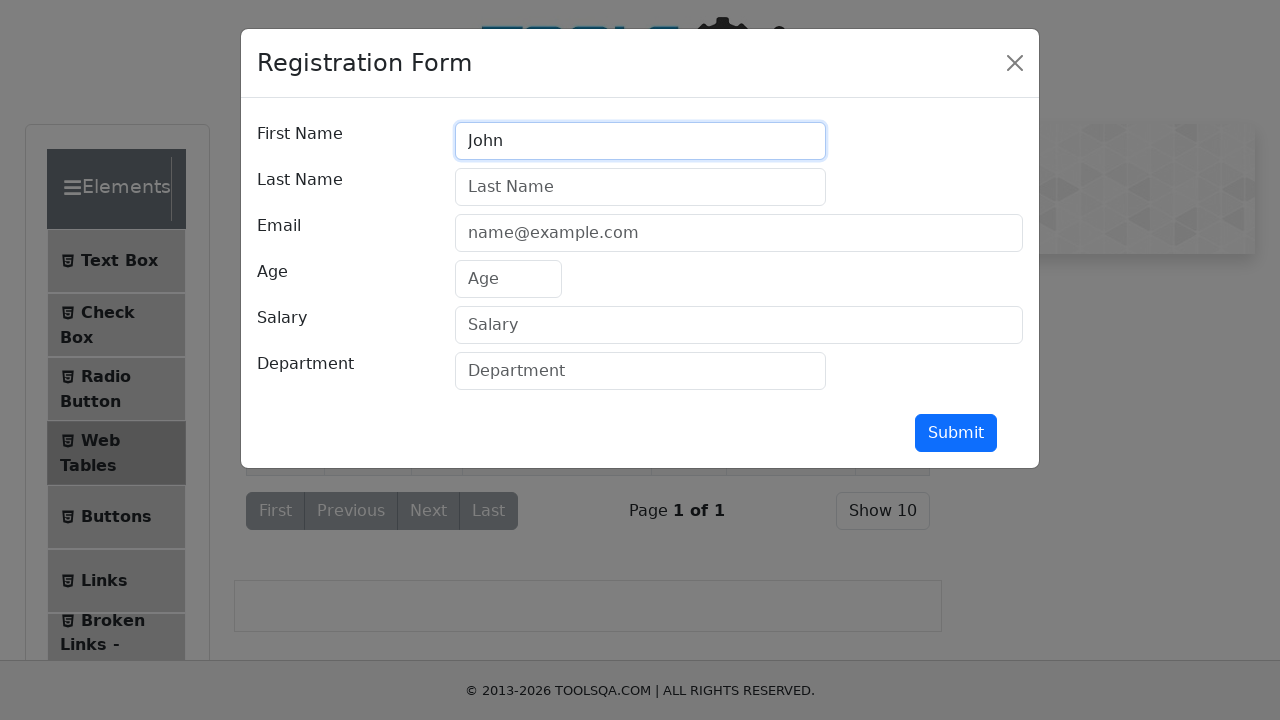

Filled last name field with 'Armyan' on input#lastName
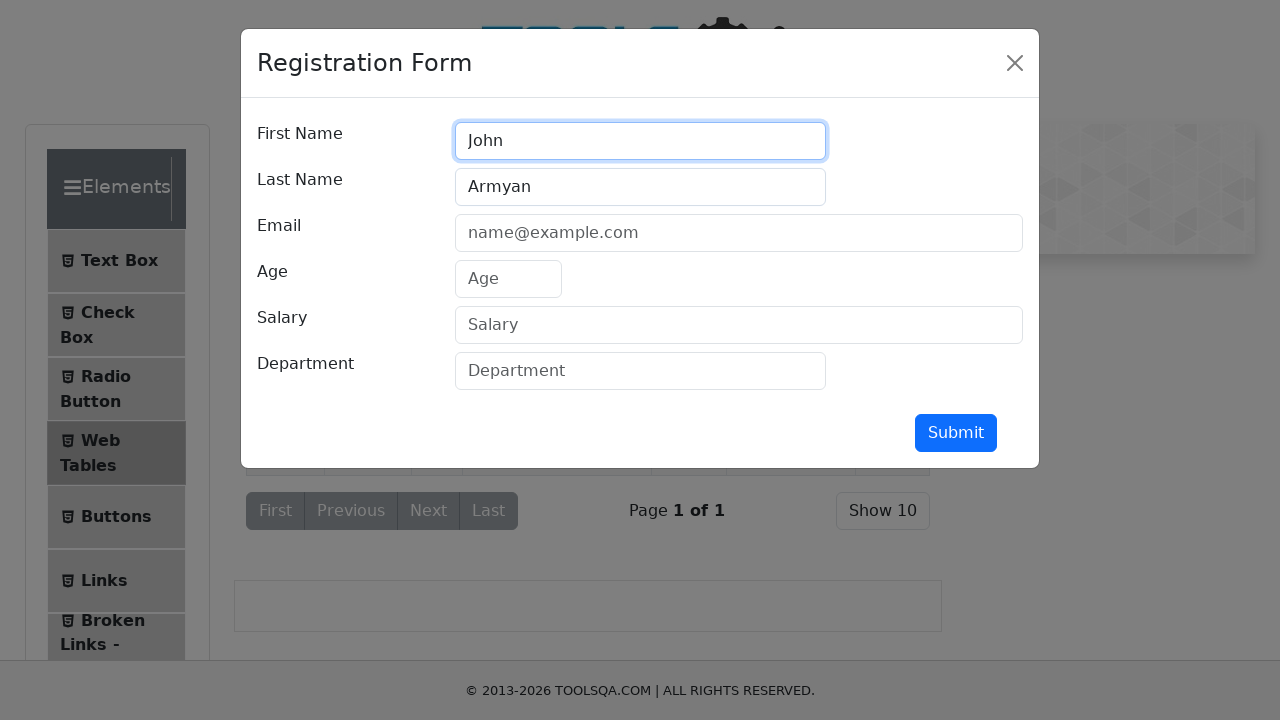

Filled email field with 'armyan@mail.ru' on input#userEmail
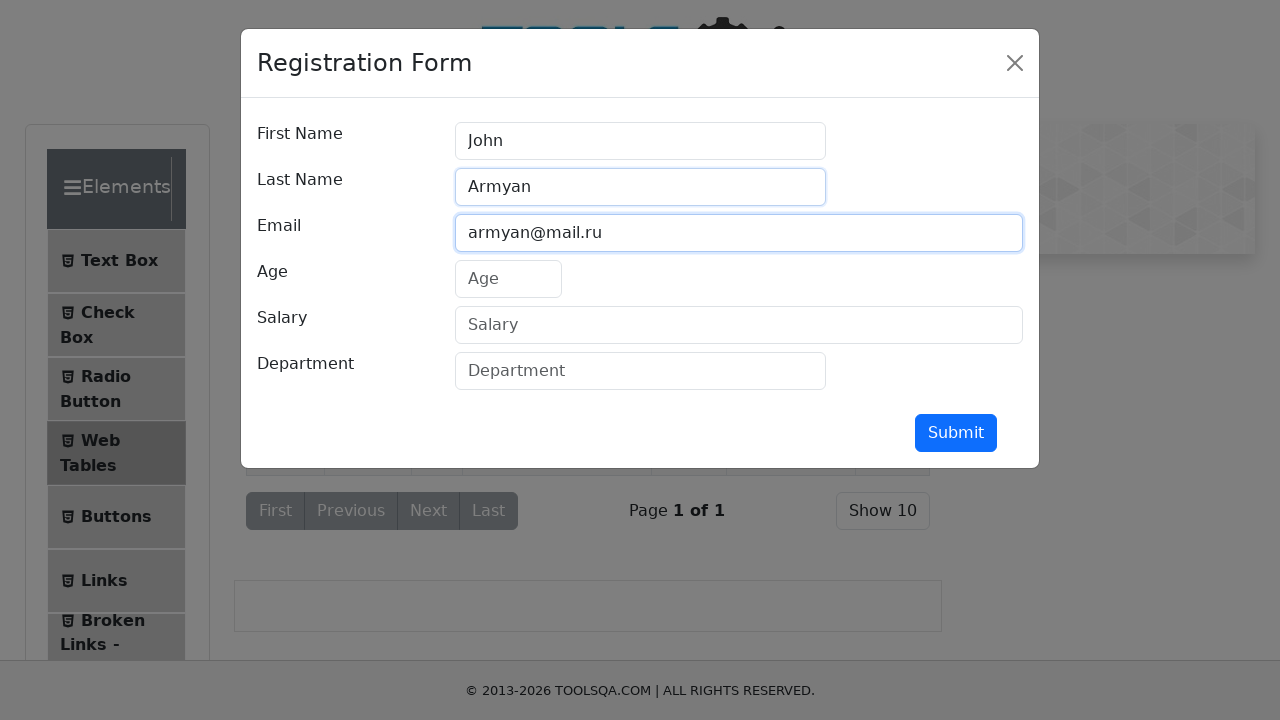

Filled age field with '15' on input#age
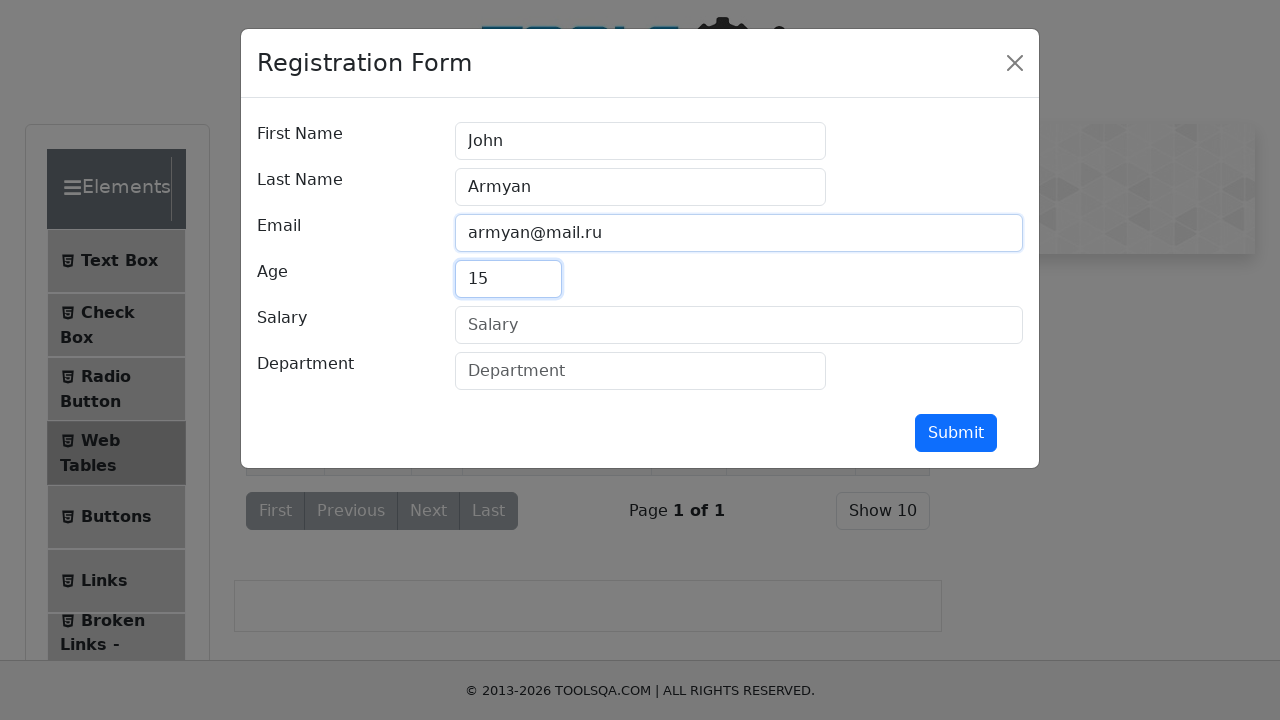

Filled salary field with '1000' on input#salary
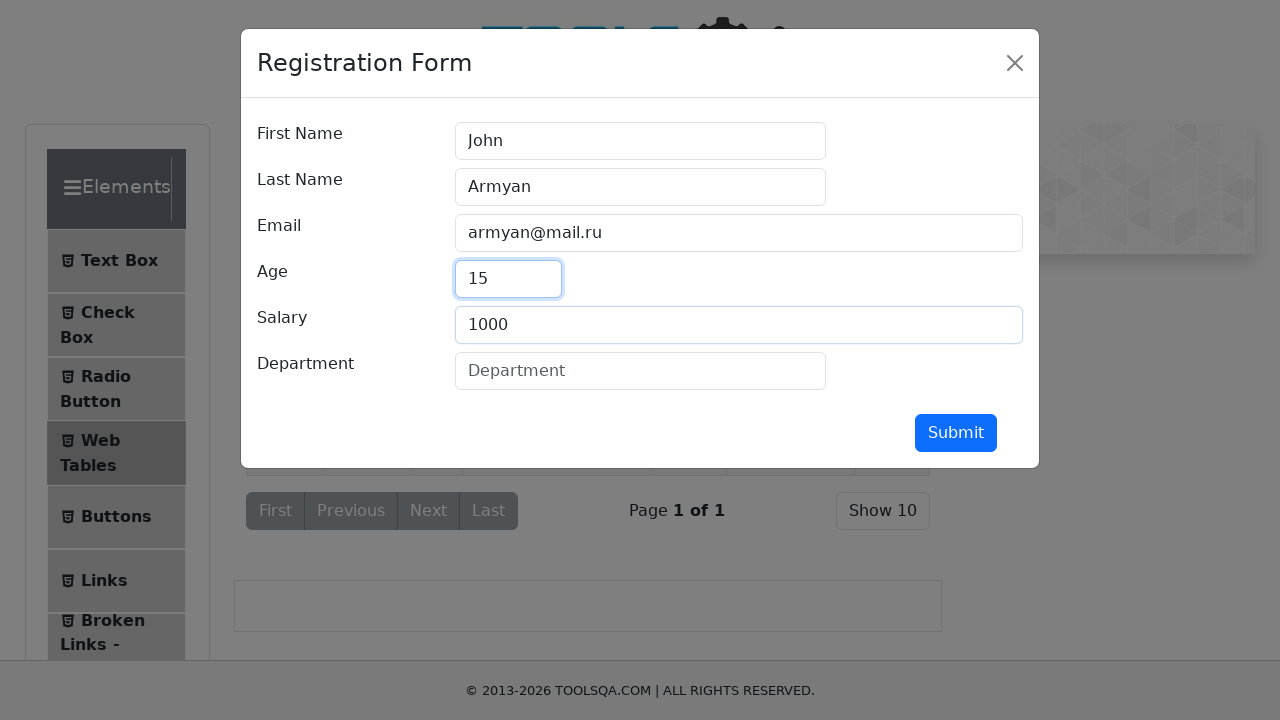

Filled department field with 'Information security' on input#department
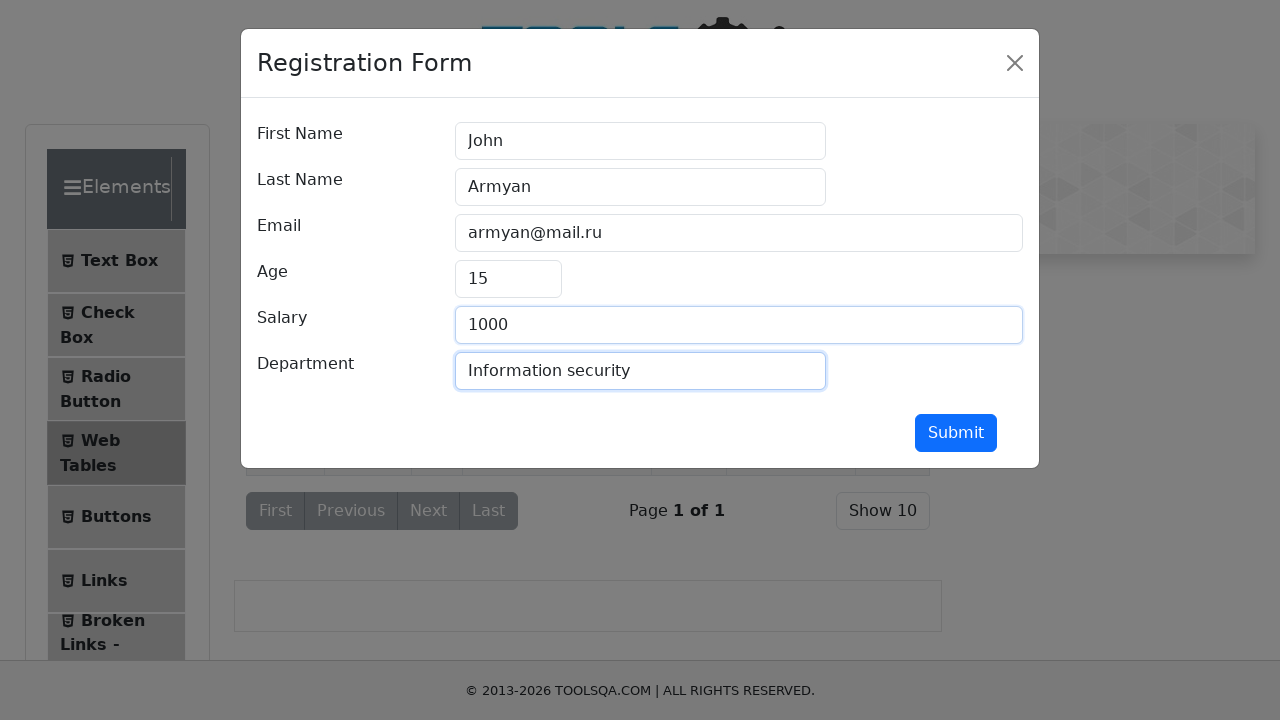

Clicked submit button to add new user to web table at (956, 433) on button#submit
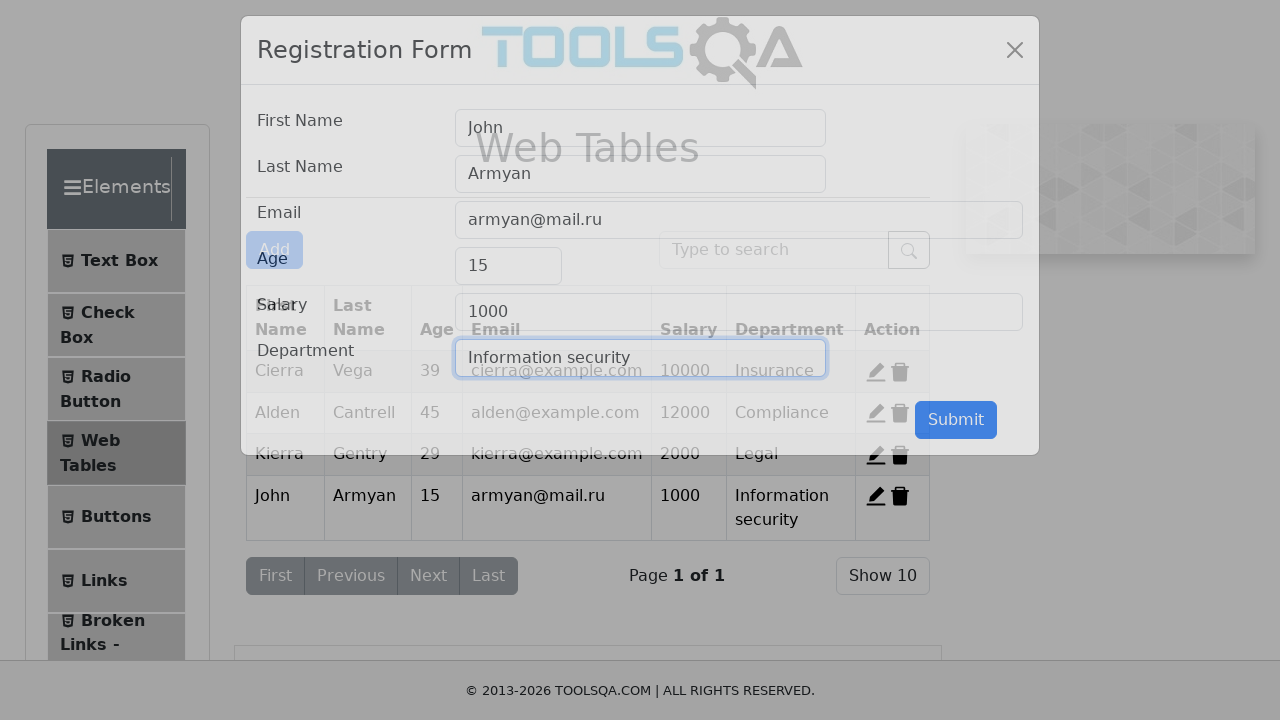

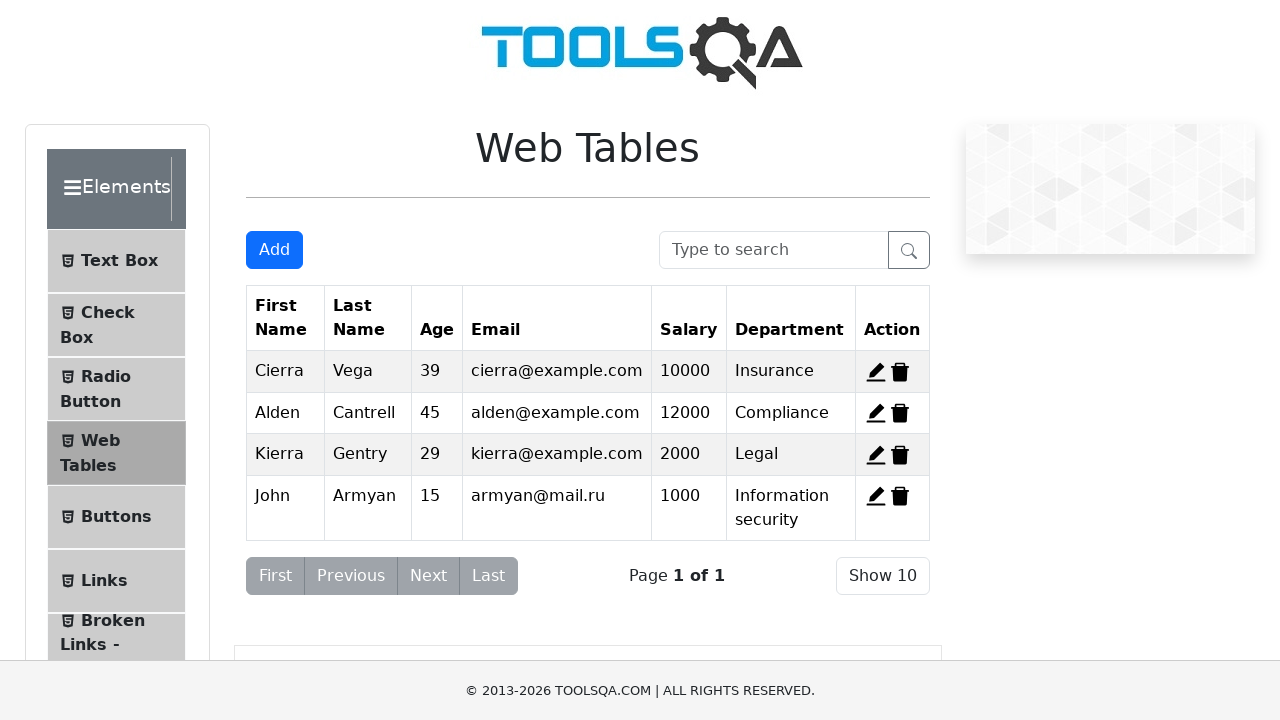